Tests checkbox functionality by finding all checkboxes on the page, clicking any that are not selected, and verifying all checkboxes become selected.

Starting URL: https://the-internet.herokuapp.com/checkboxes

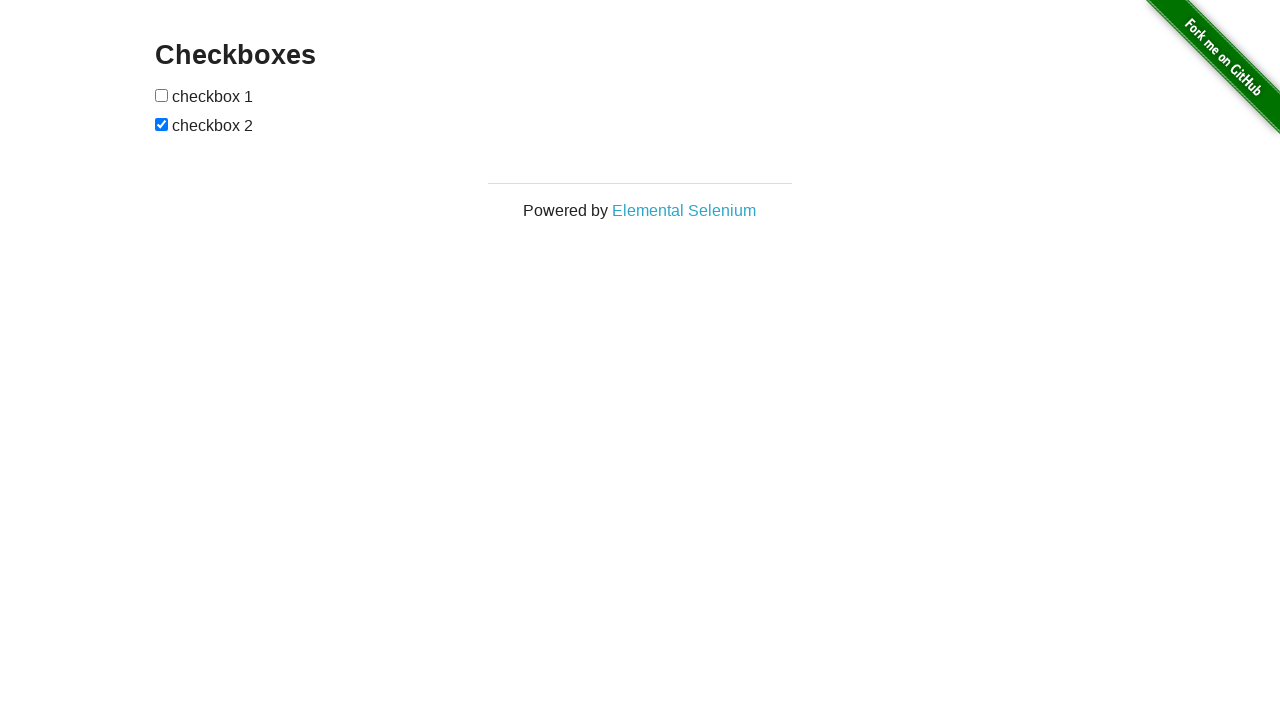

Waited for checkboxes to load on the page
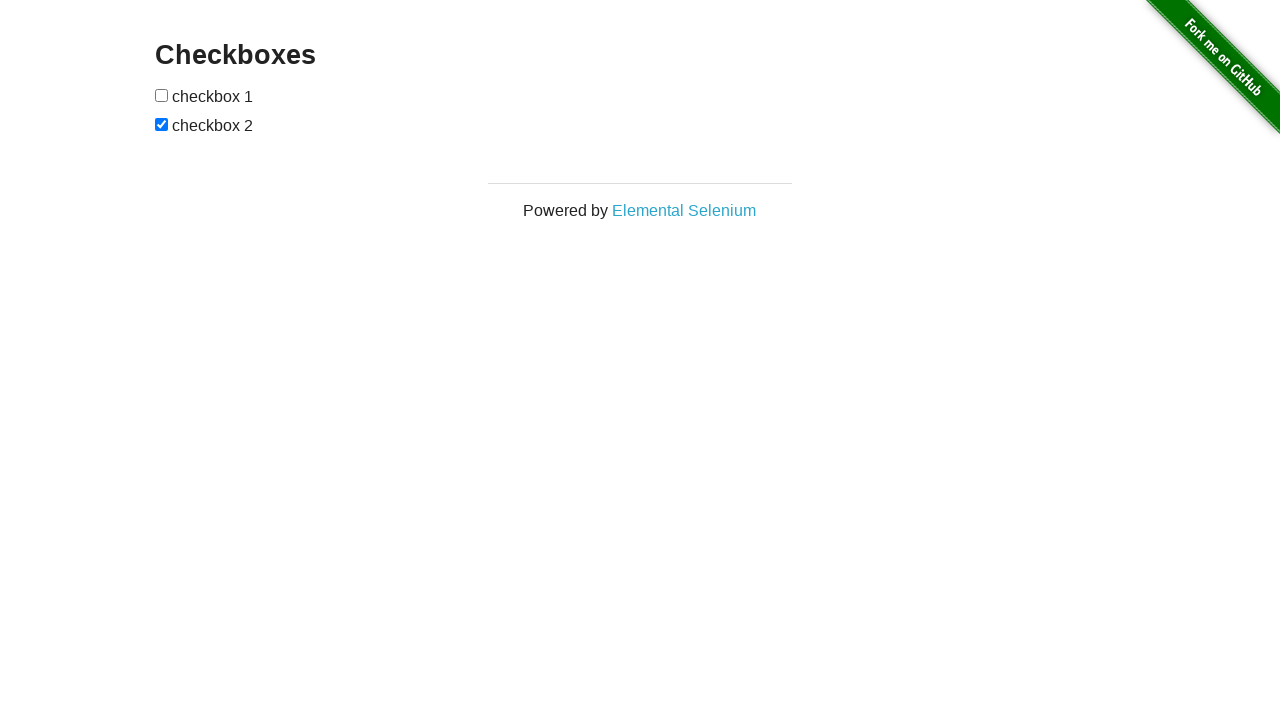

Located all checkboxes on the page
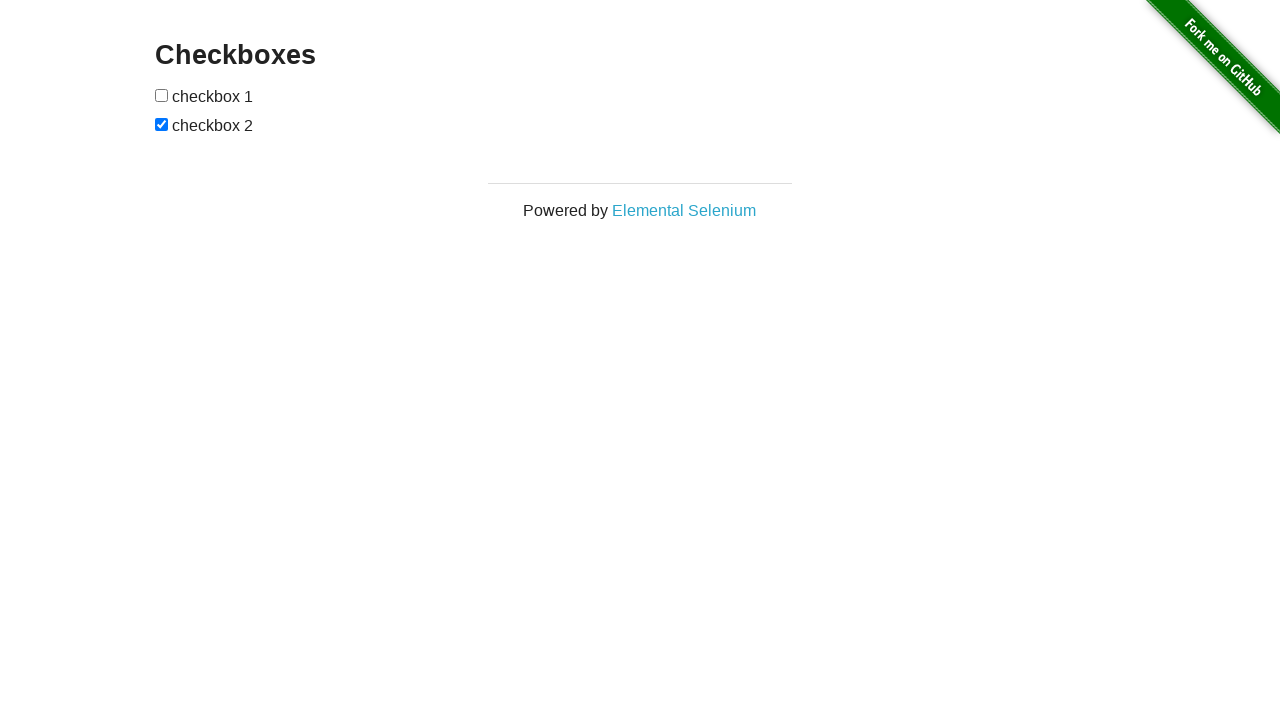

Found 2 checkboxes on the page
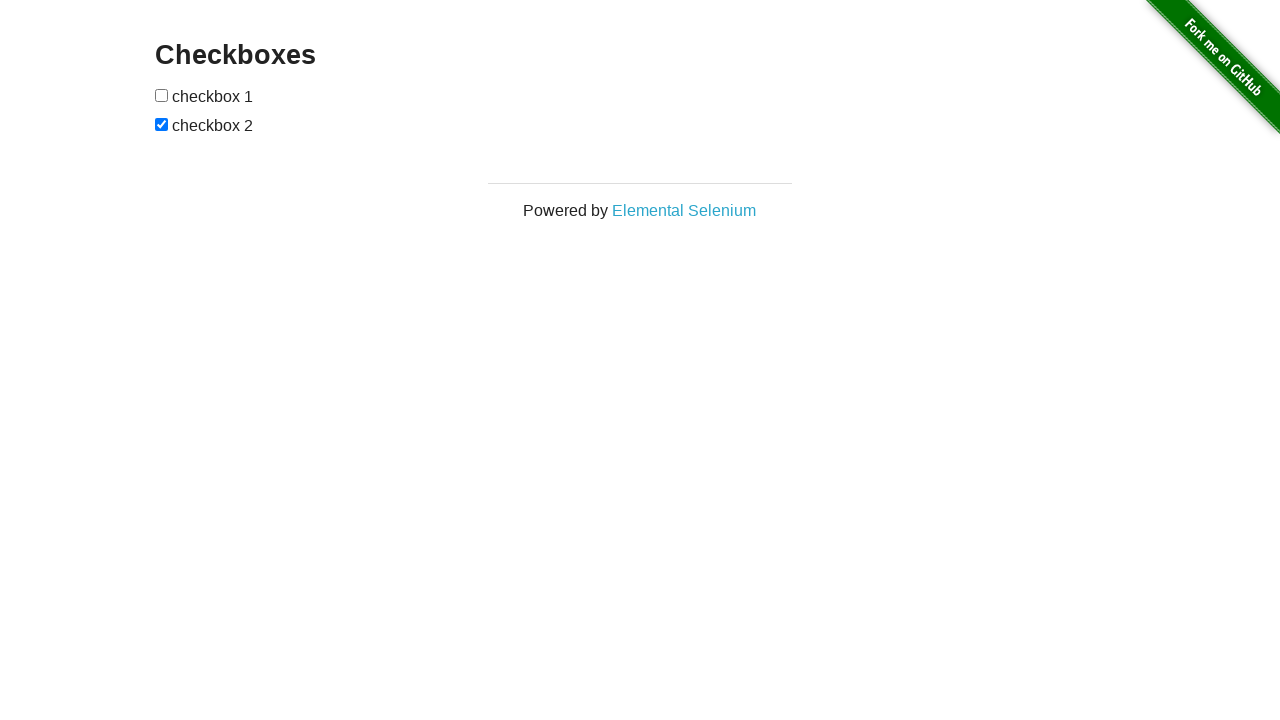

Clicked checkbox 0 to select it at (162, 95) on #checkboxes input[type='checkbox'] >> nth=0
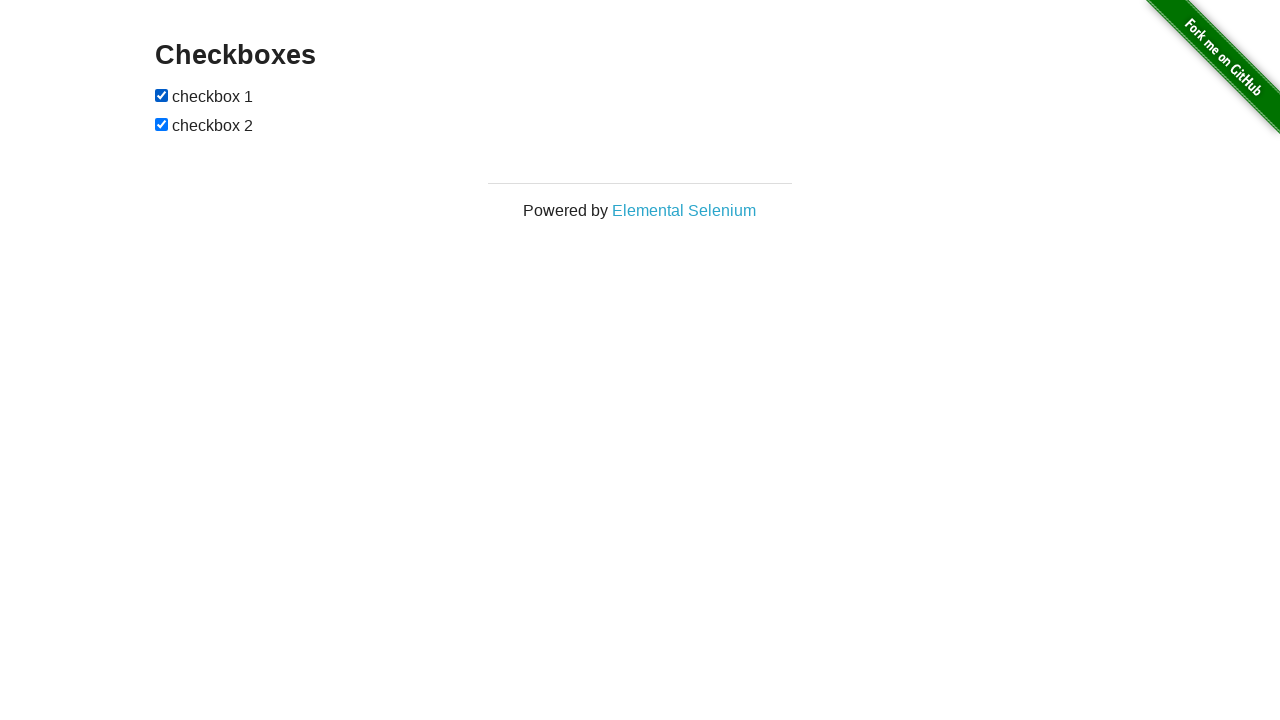

Verified checkbox 0 is selected
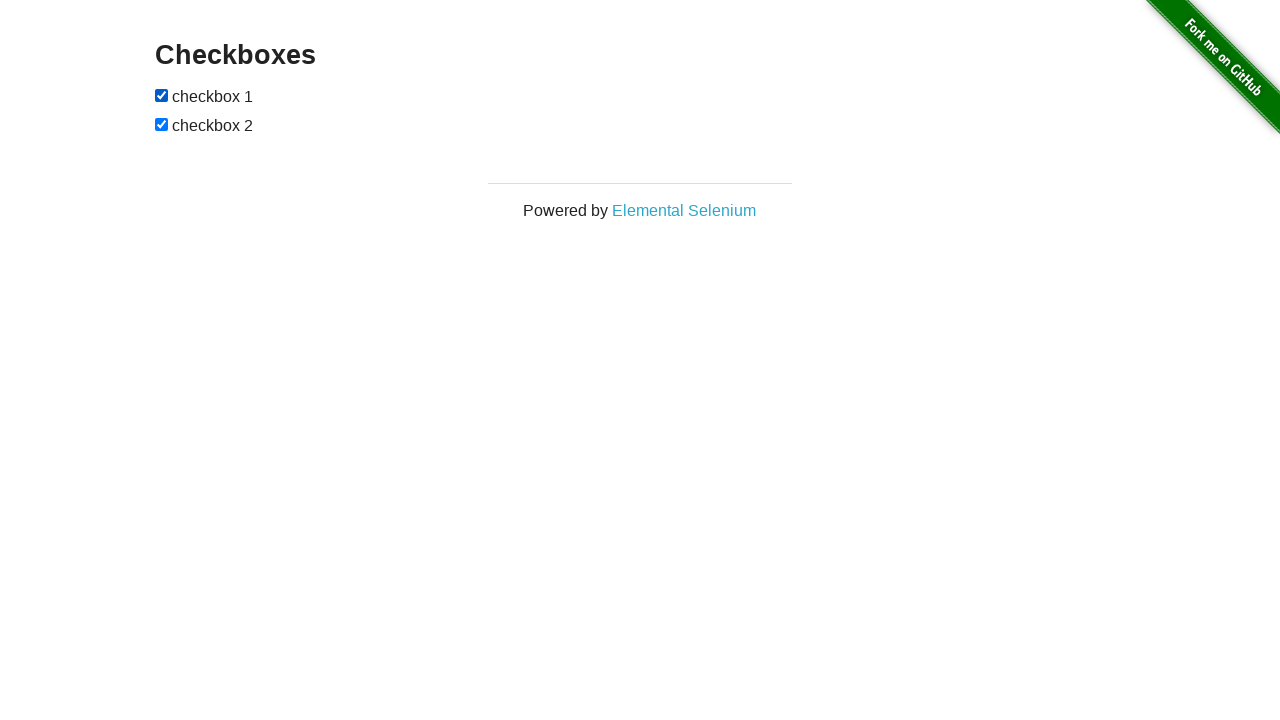

Verified checkbox 1 is selected
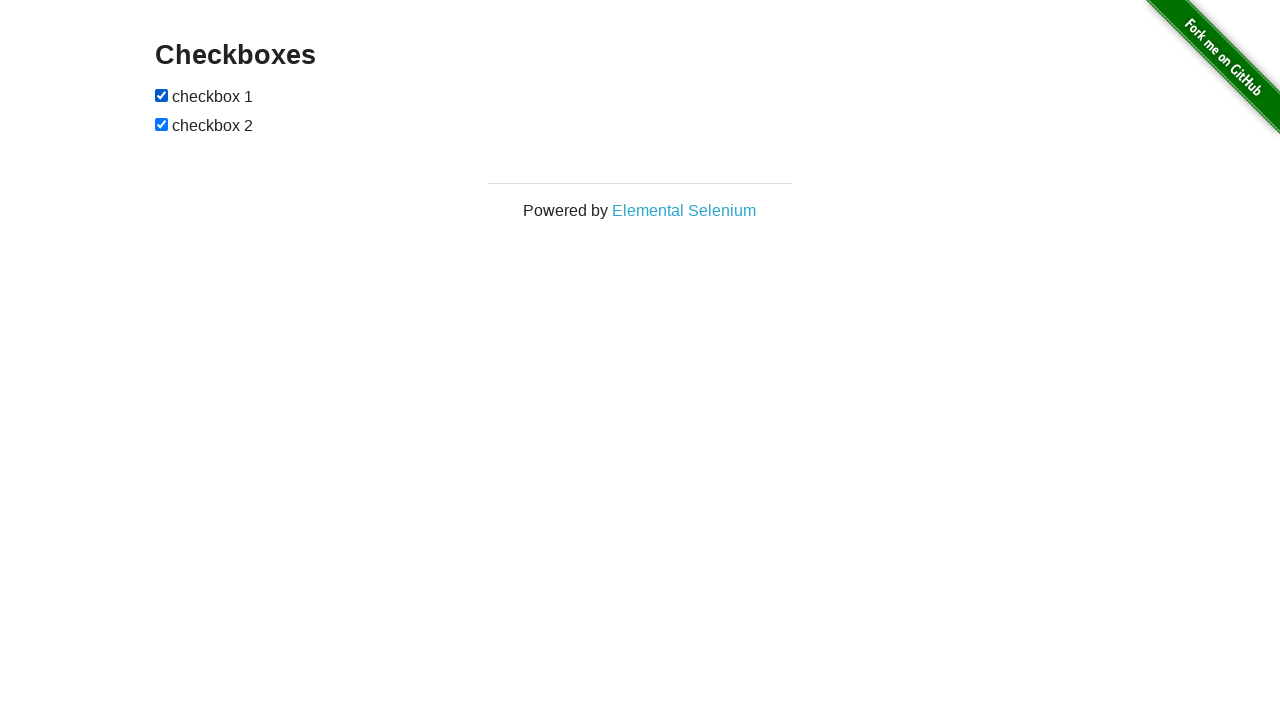

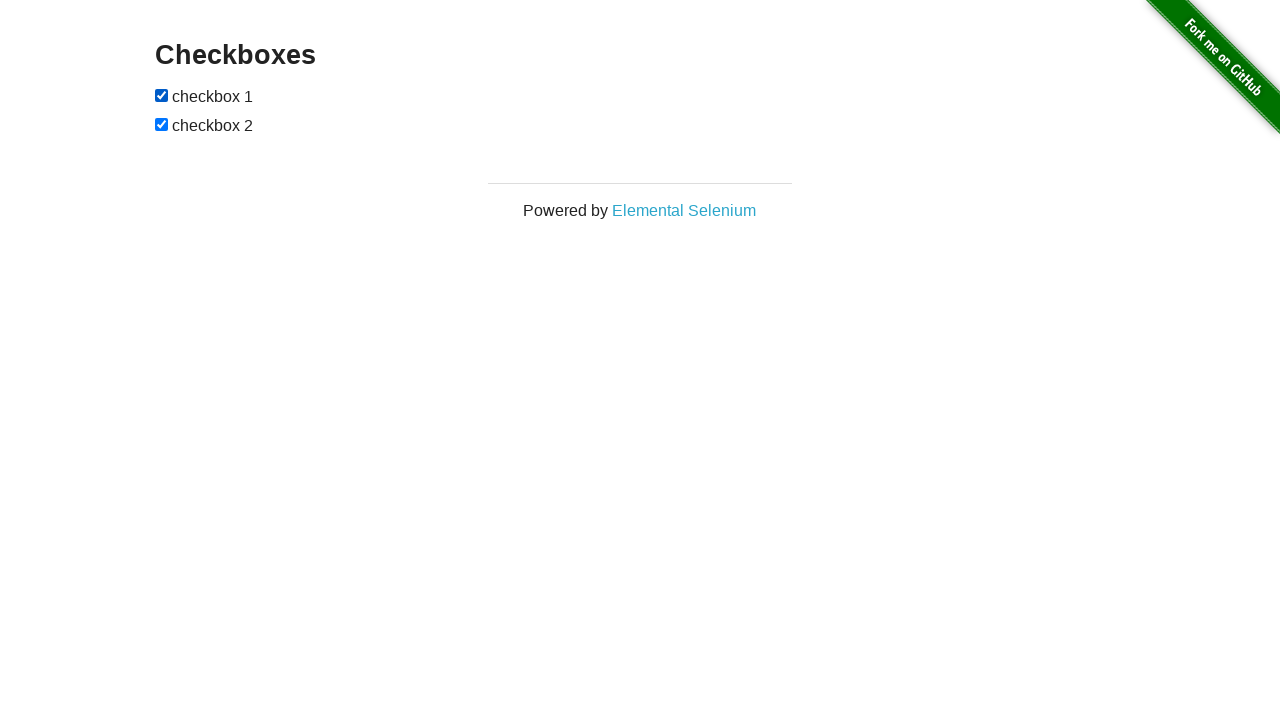